Tests adding todo items by filling the input field and pressing Enter, then verifying the items appear in the list

Starting URL: https://demo.playwright.dev/todomvc

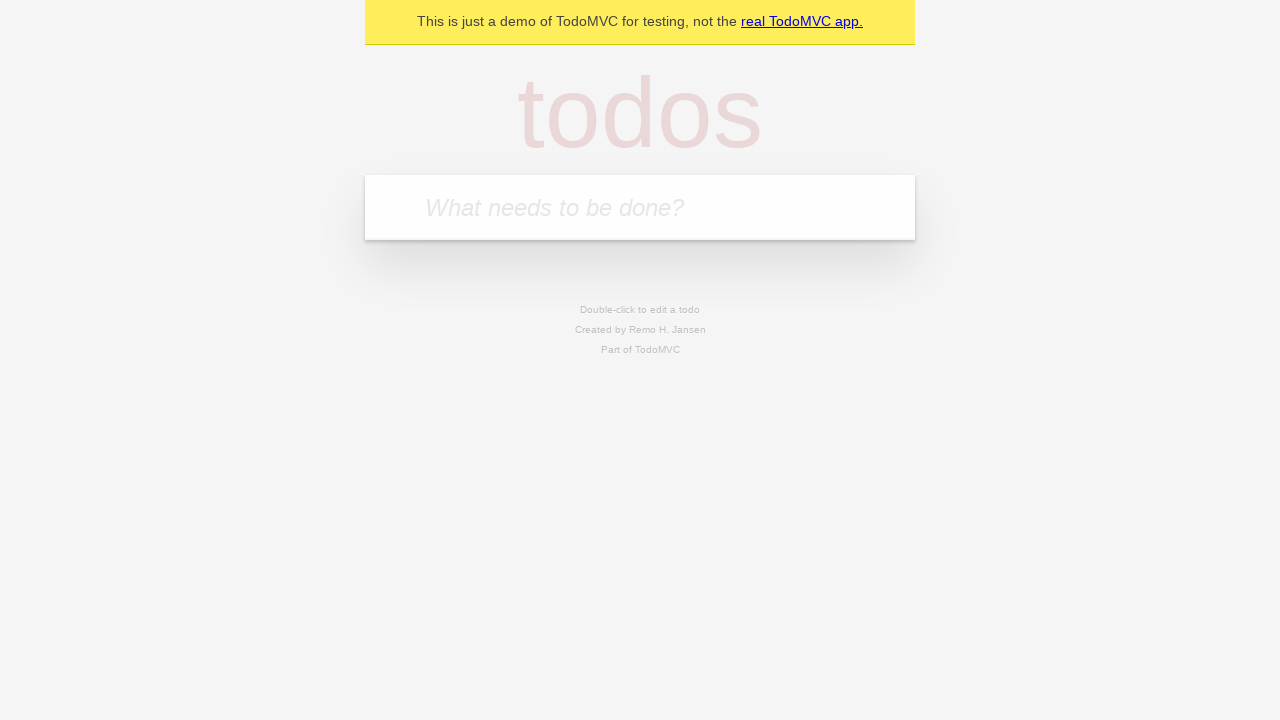

Filled todo input field with 'buy some cheese' on internal:attr=[placeholder="What needs to be done?"i]
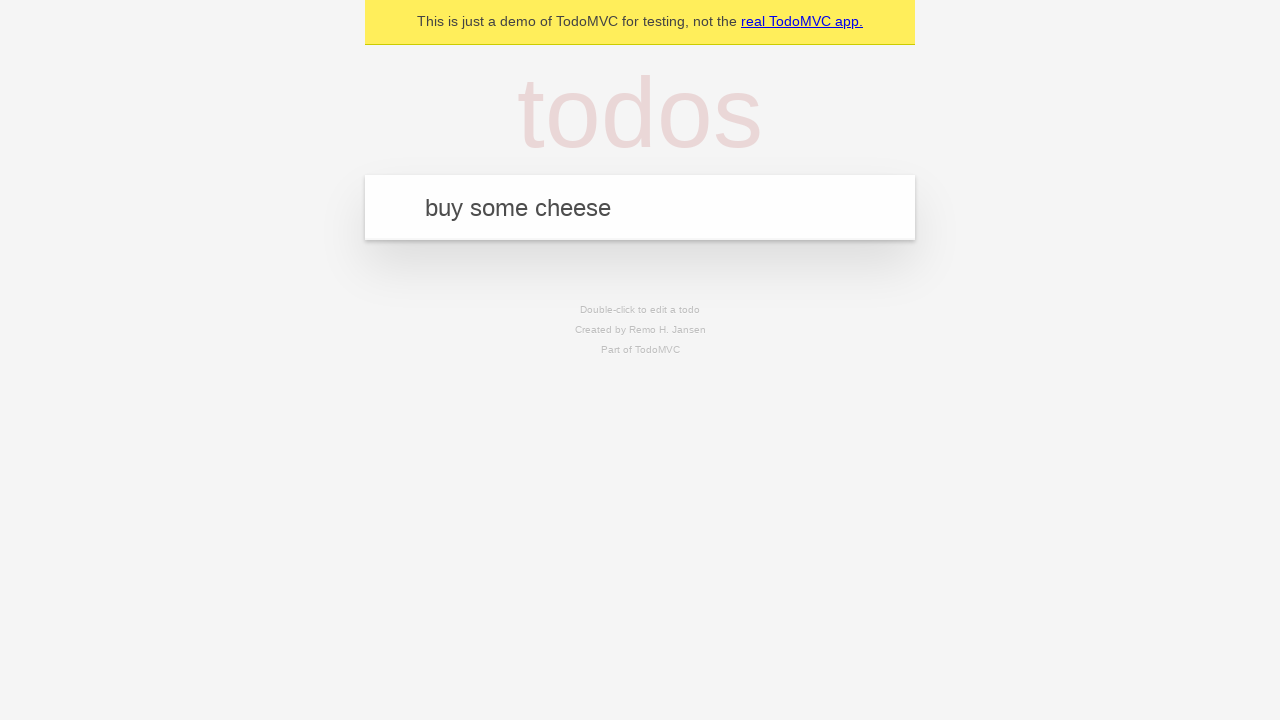

Pressed Enter to add first todo item on internal:attr=[placeholder="What needs to be done?"i]
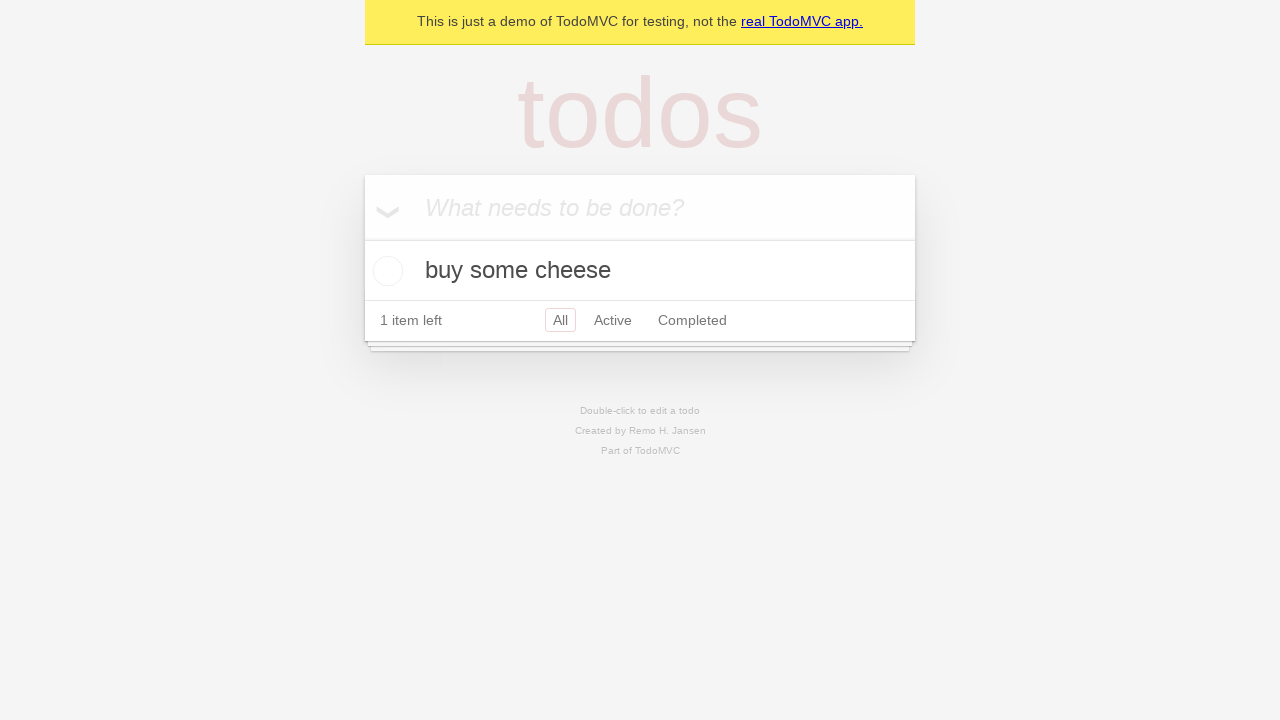

First todo item appeared in the list
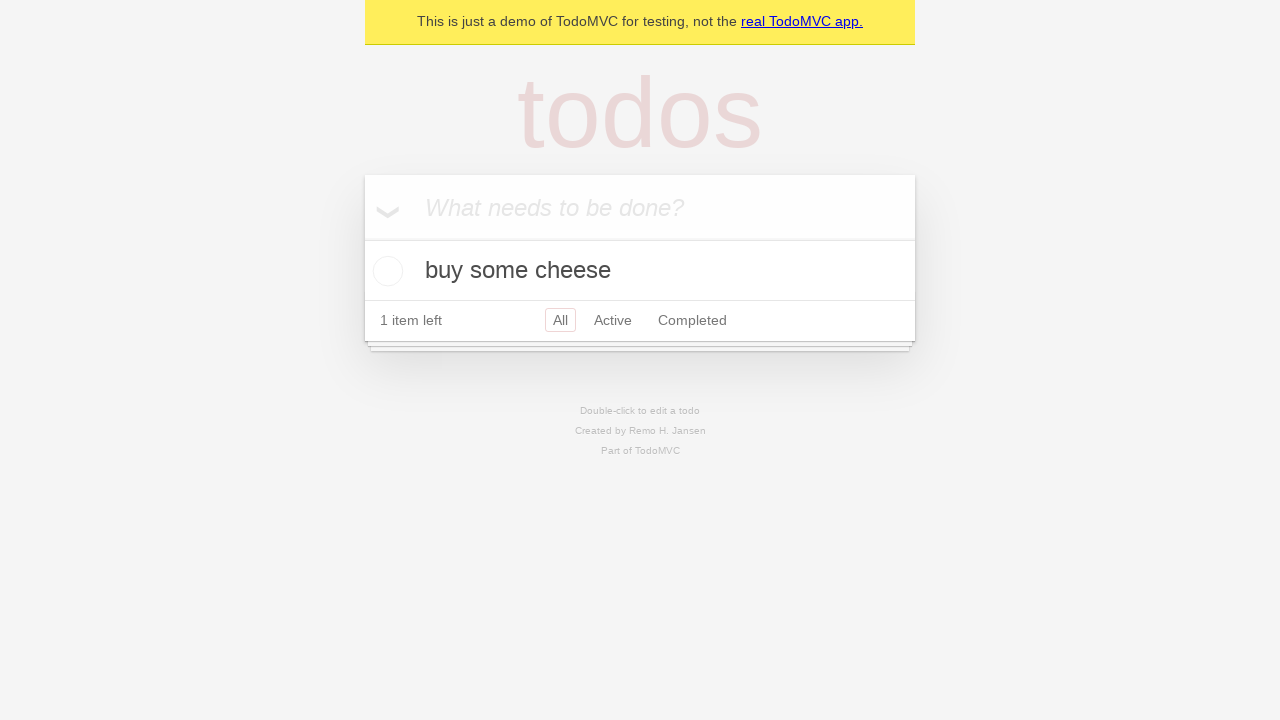

Filled todo input field with 'feed the cat' on internal:attr=[placeholder="What needs to be done?"i]
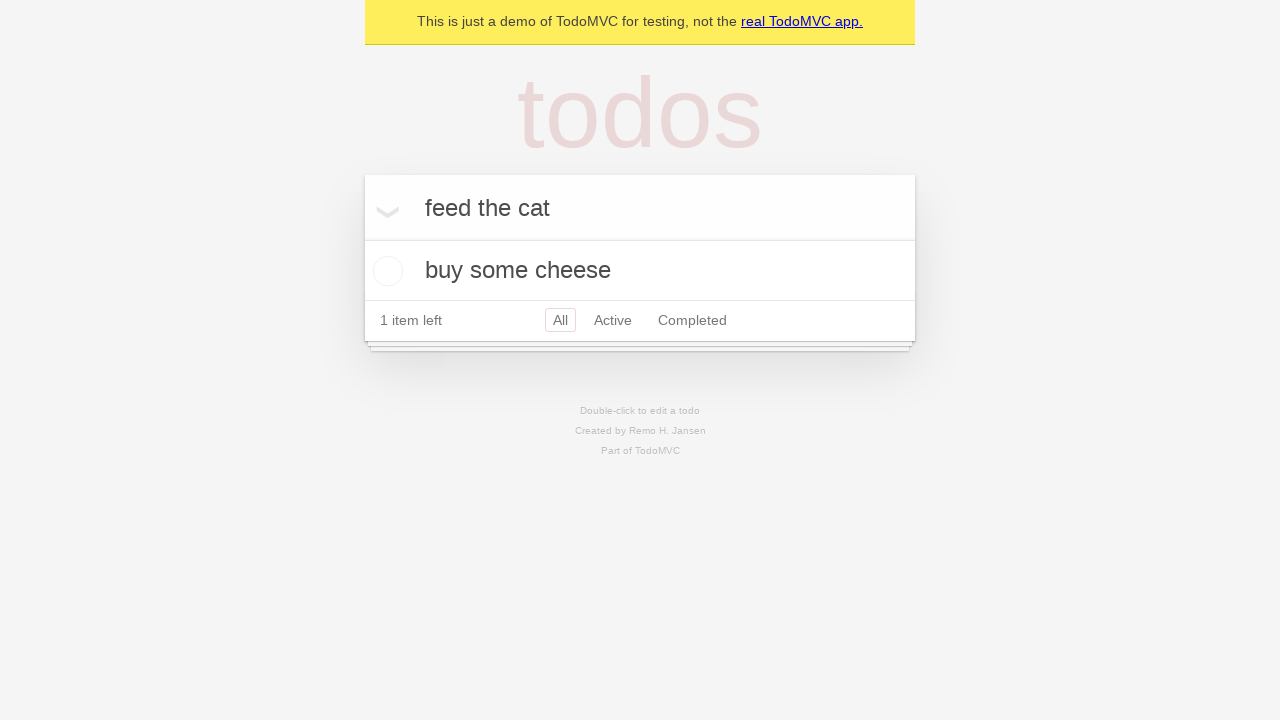

Pressed Enter to add second todo item on internal:attr=[placeholder="What needs to be done?"i]
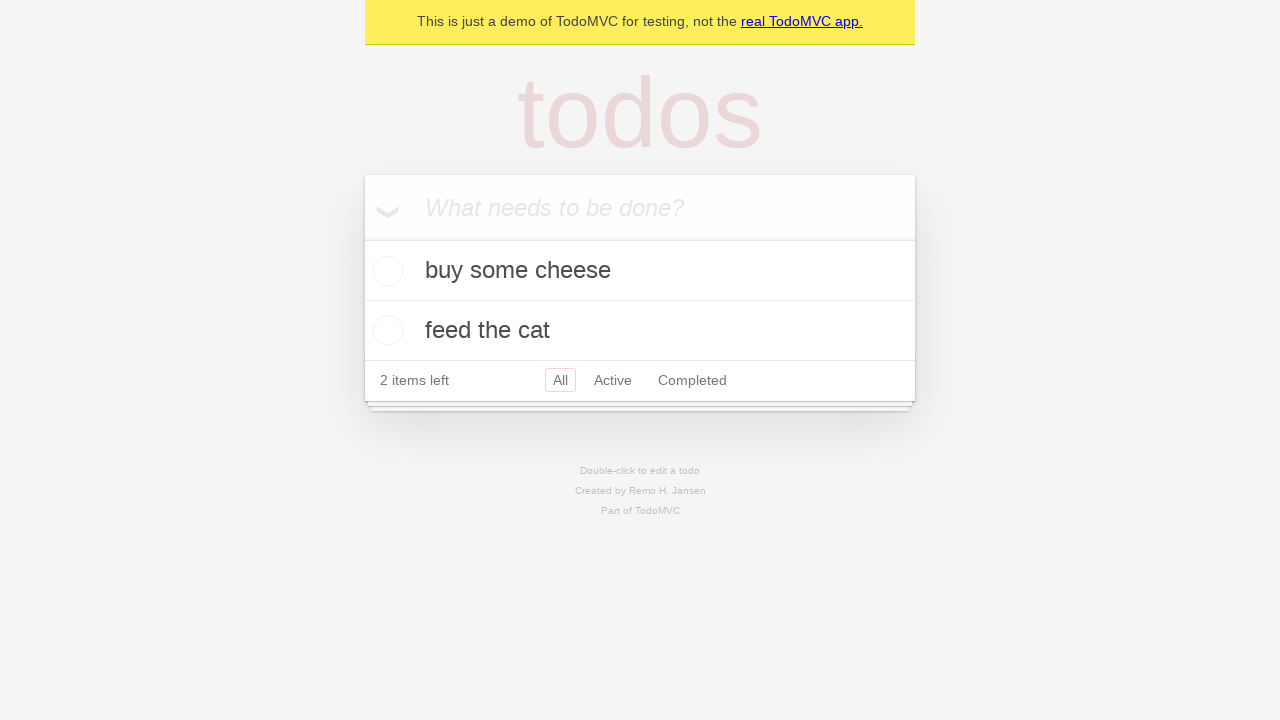

Second todo item is now visible in the list
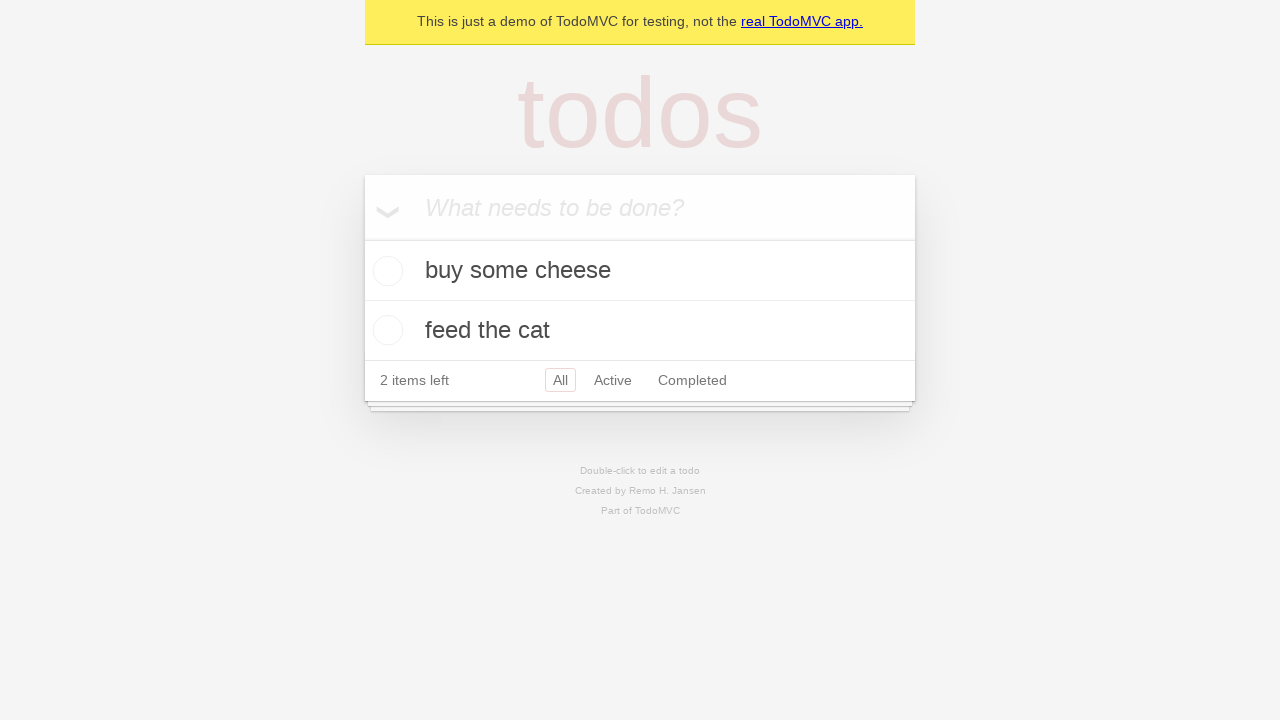

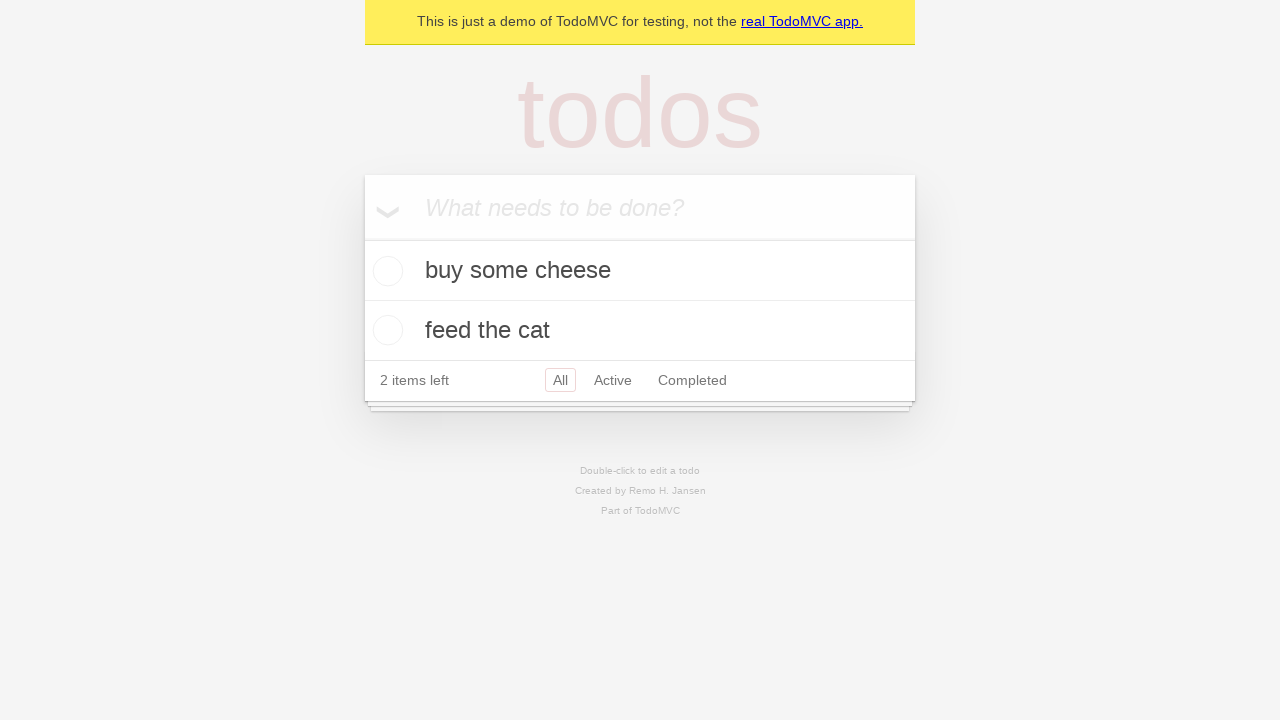